Tests the student registration form by filling all fields including personal details, date of birth, subjects, hobbies, address, and state/city dropdowns, then verifies the submitted data appears in a confirmation modal.

Starting URL: https://demoqa.com/automation-practice-form

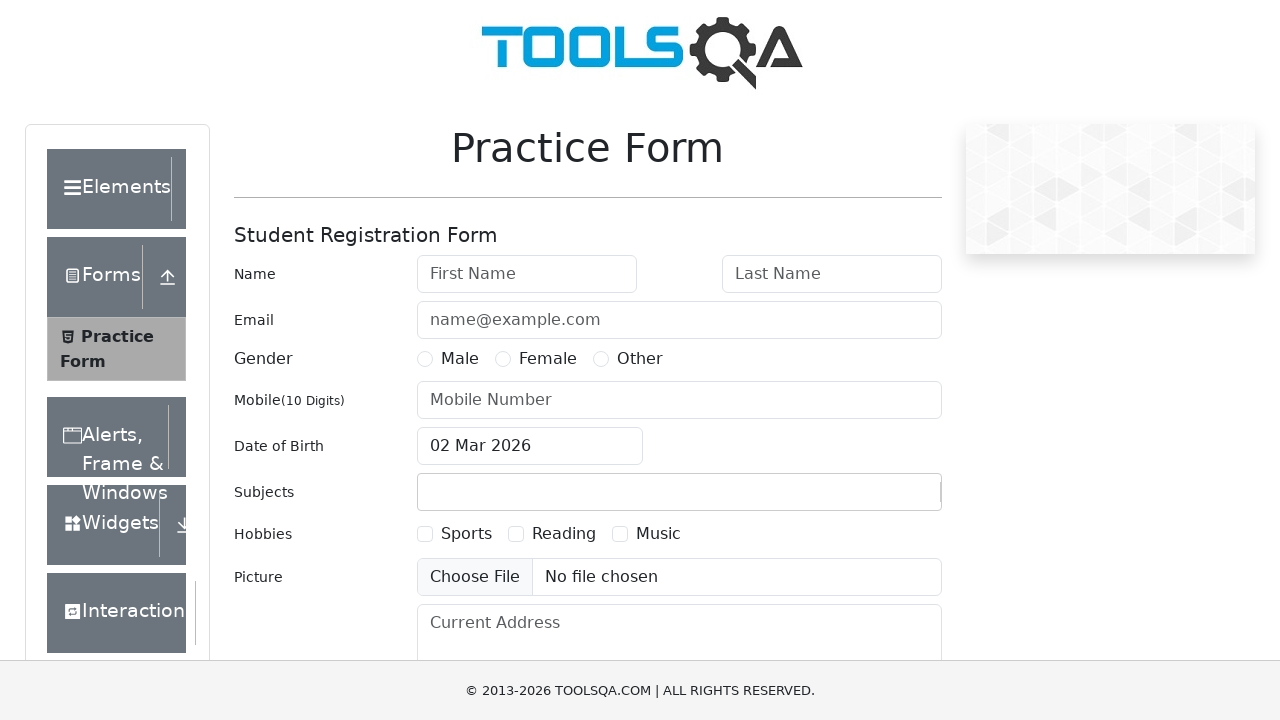

Filled first name field with 'Evgeniya' on #firstName
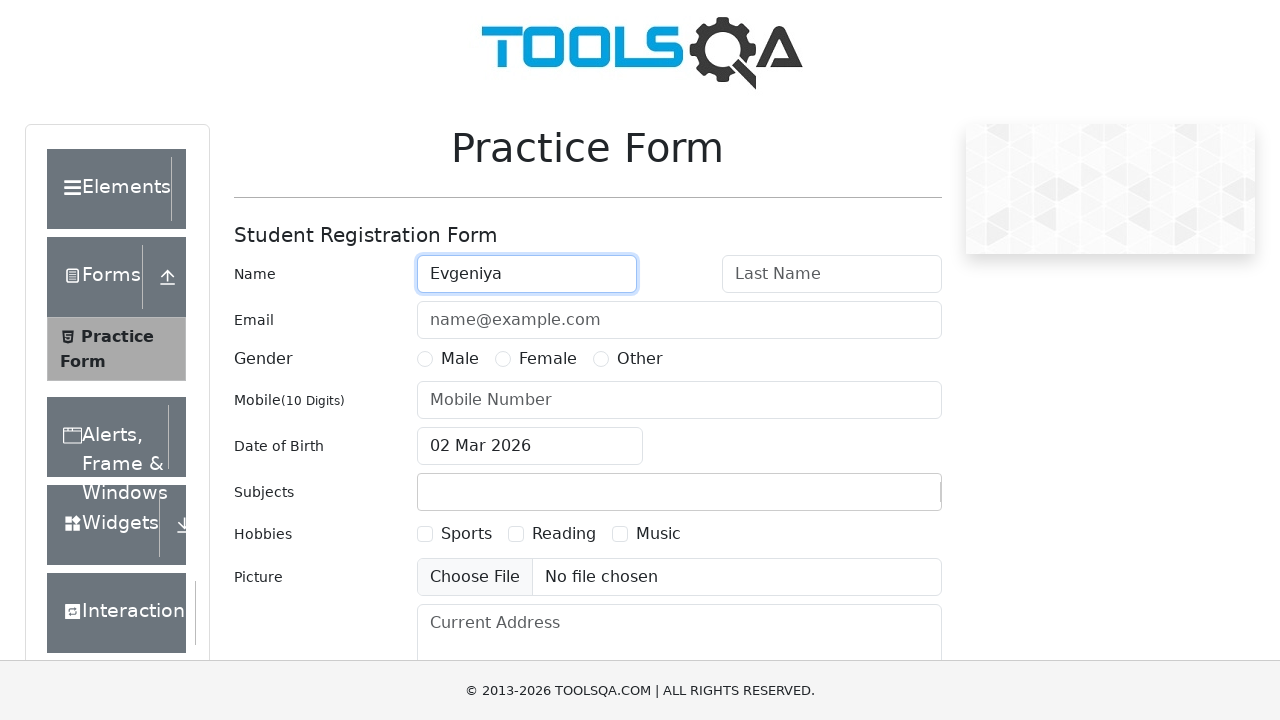

Filled last name field with 'Malysheva' on #lastName
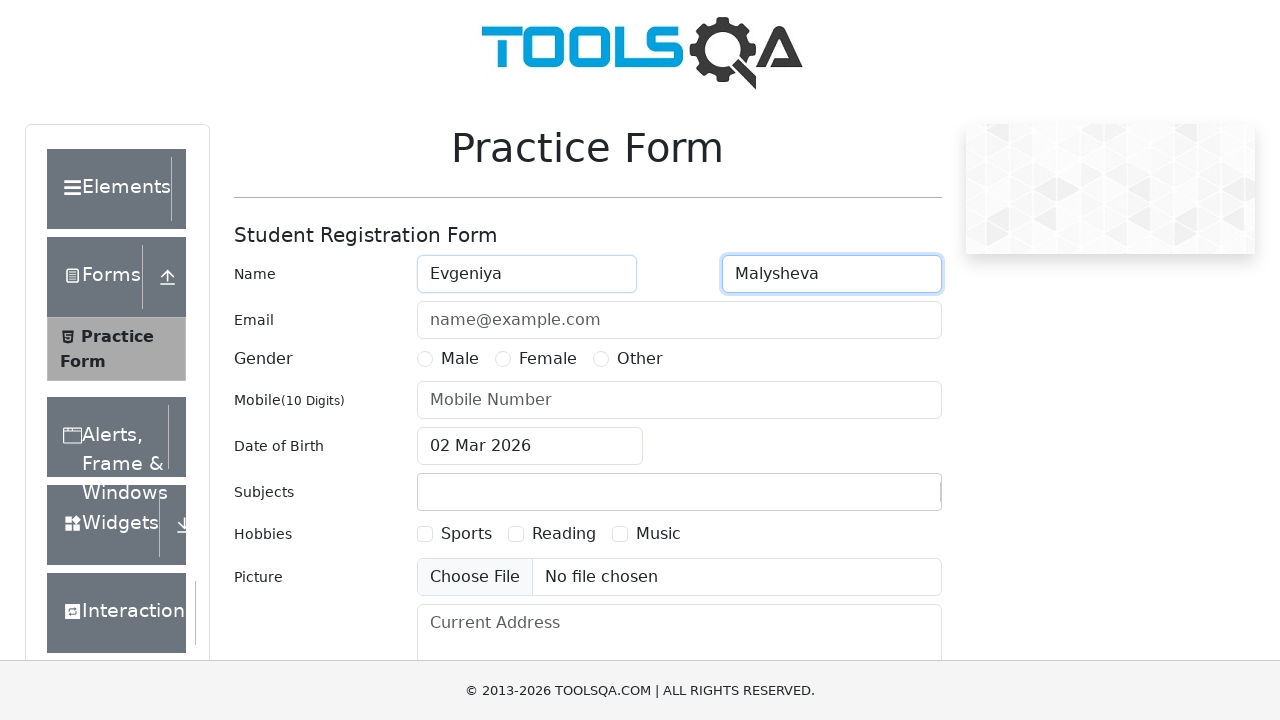

Filled email field with 'cotopilla@yandex.ru' on #userEmail
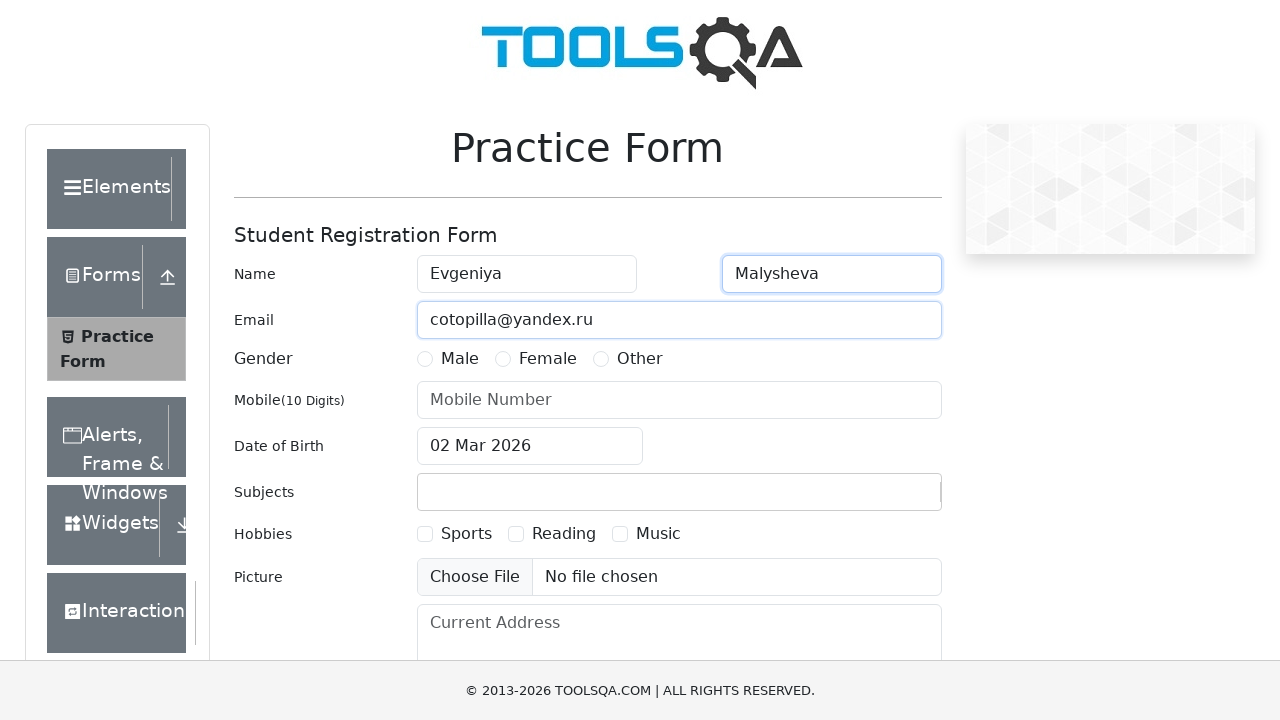

Selected Female gender option at (548, 359) on [for='gender-radio-2']
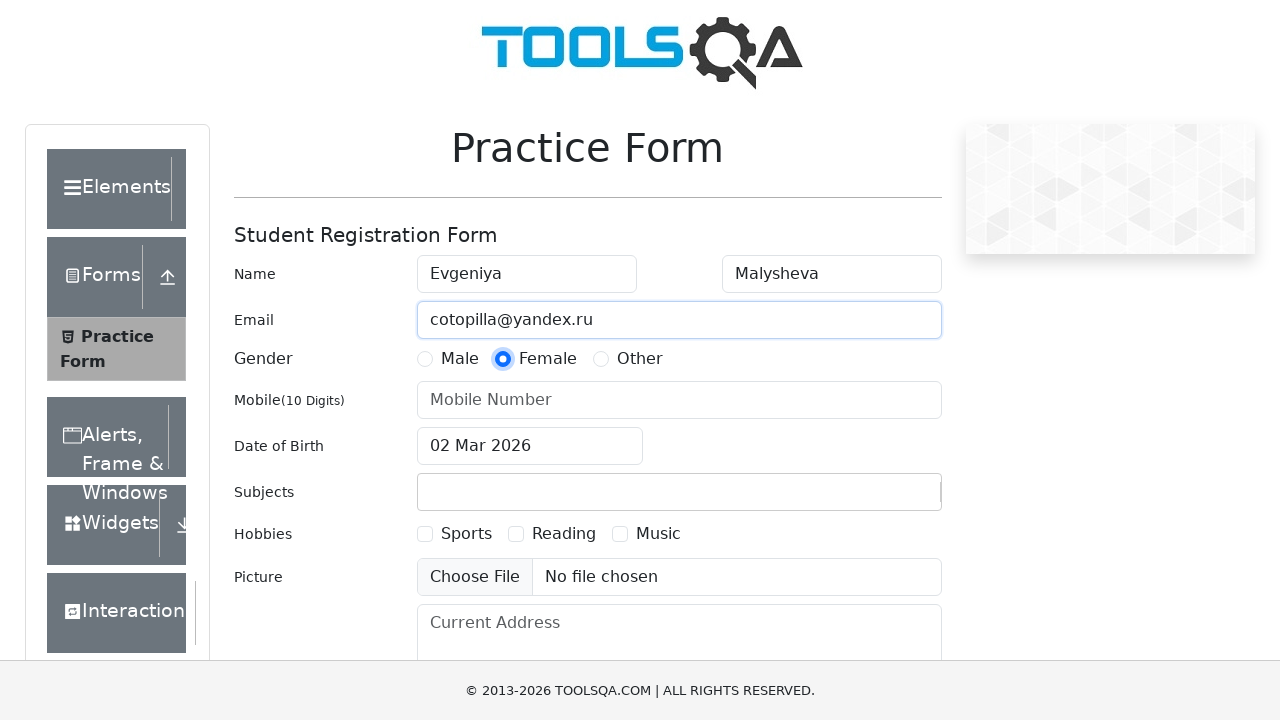

Clicked date of birth input field at (530, 446) on #dateOfBirthInput
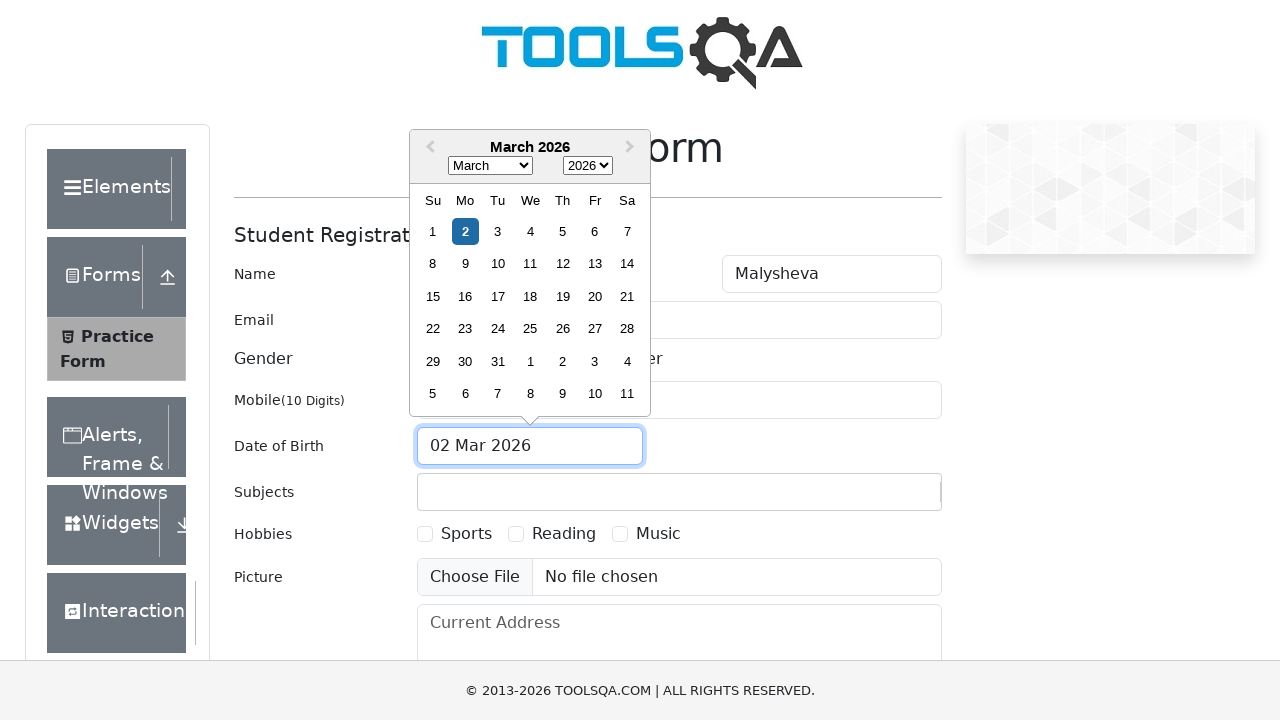

Selected all text in date field
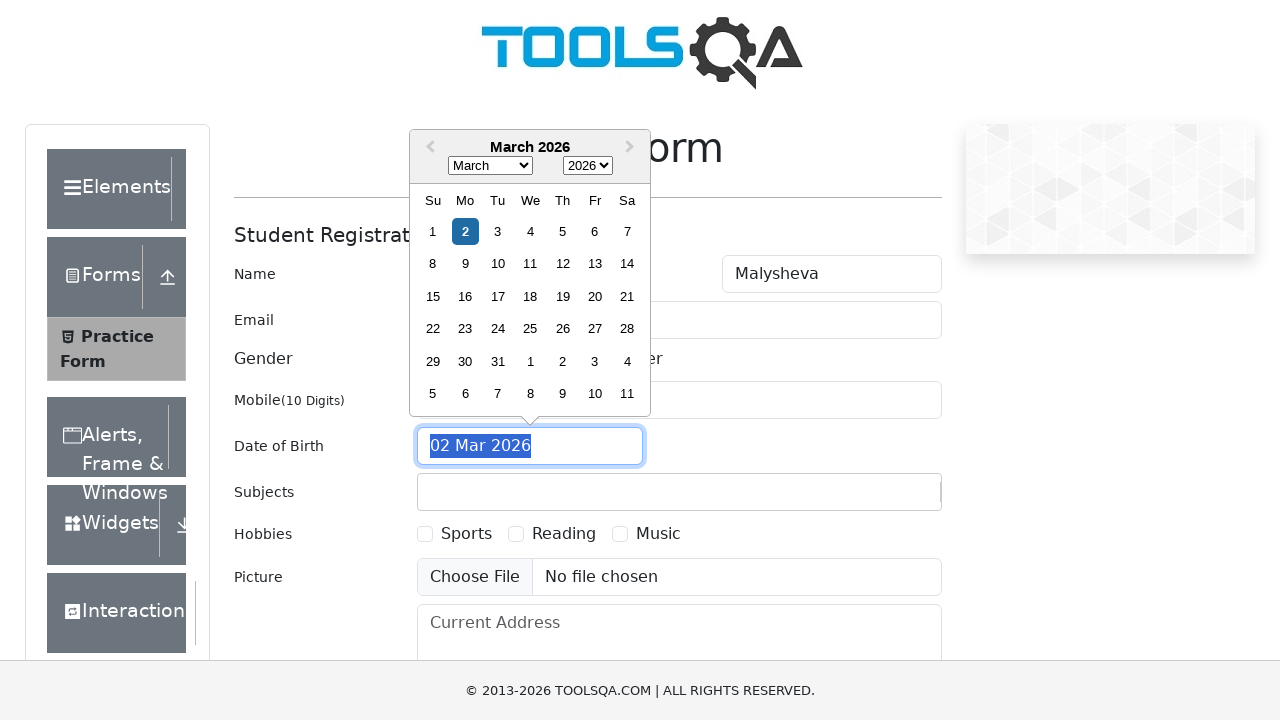

Typed date of birth '31 Jan 2013'
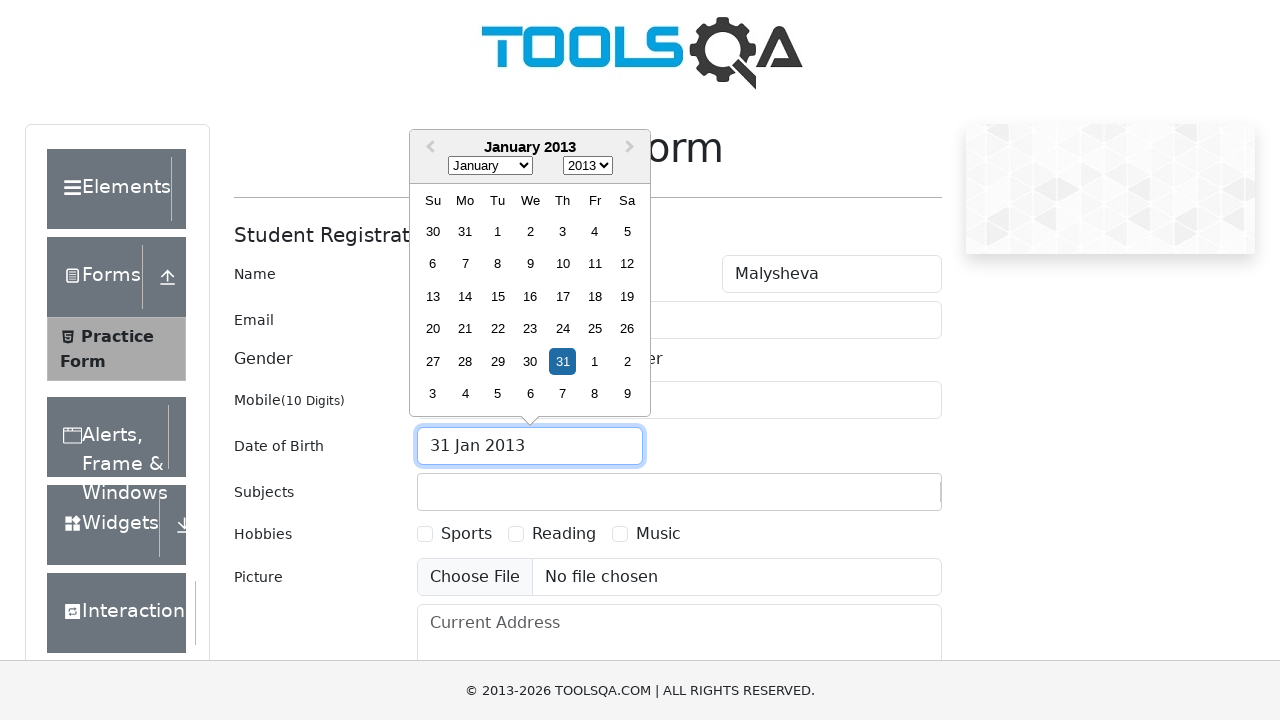

Clicked date of birth label to confirm selection at (279, 446) on #dateOfBirth-label
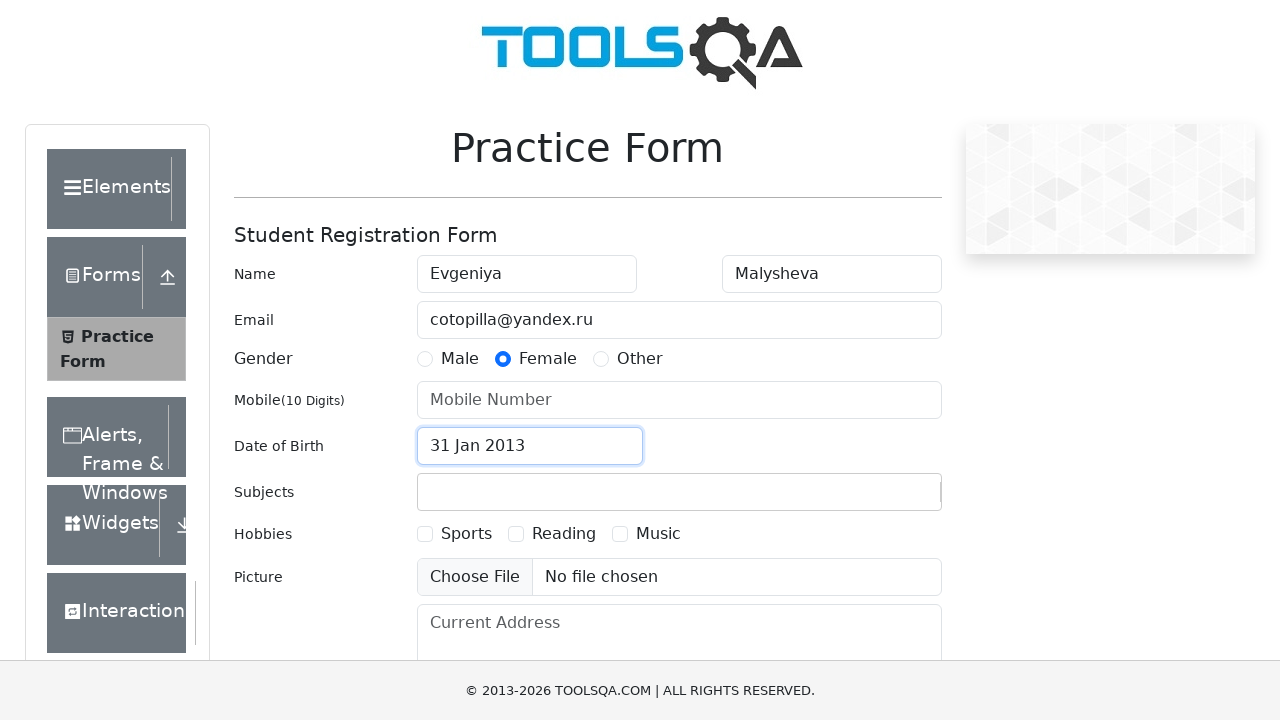

Filled phone number field with '9209209209' on #userNumber
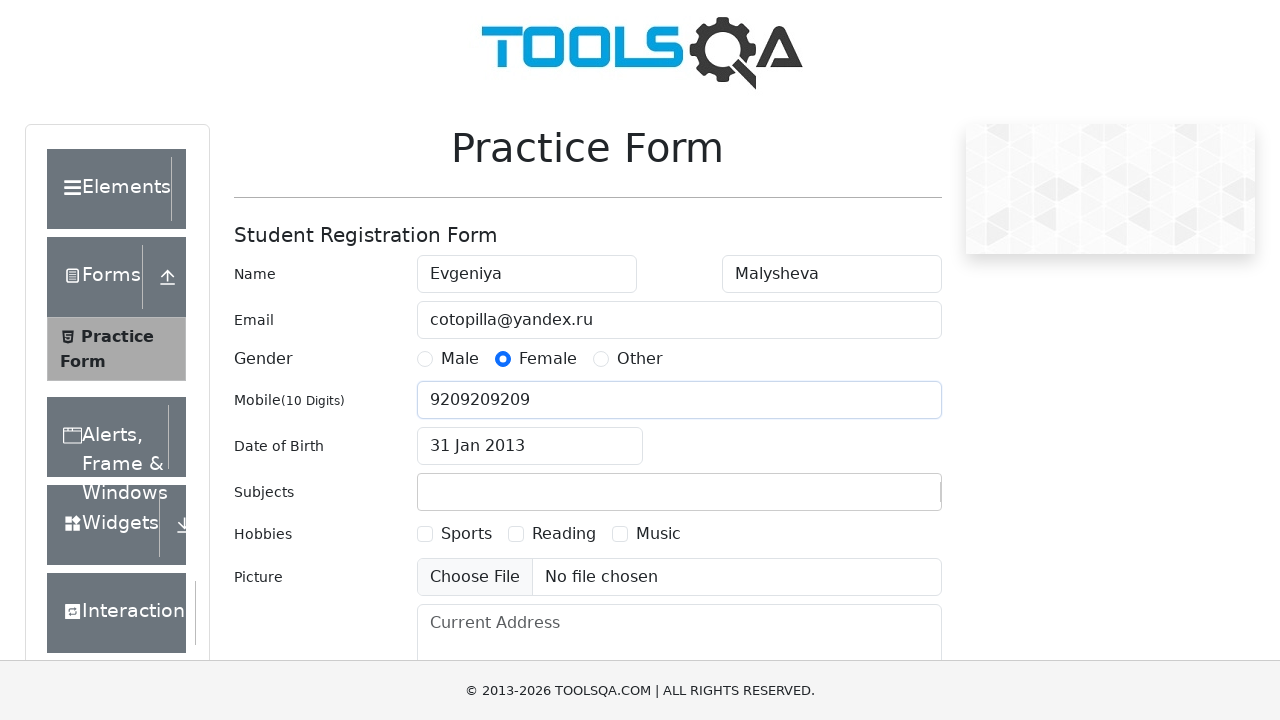

Filled subjects input field with 'Maths' on #subjectsInput
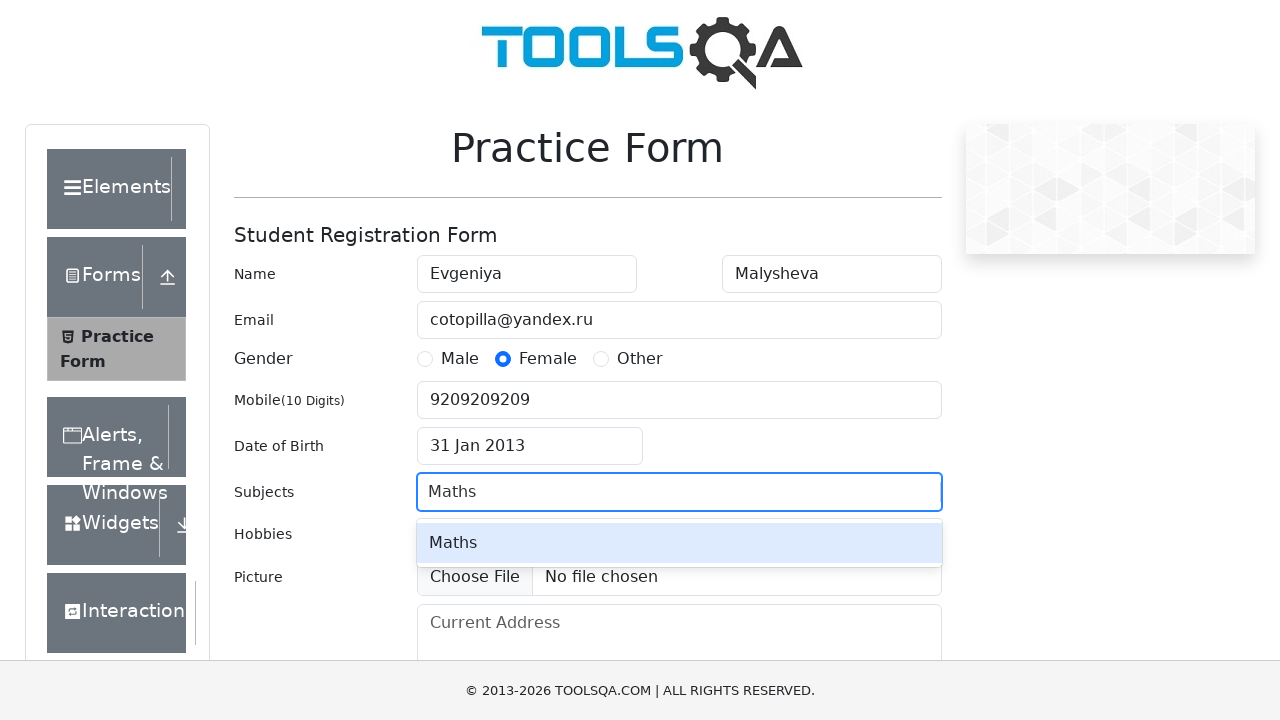

Pressed Enter to confirm subject selection
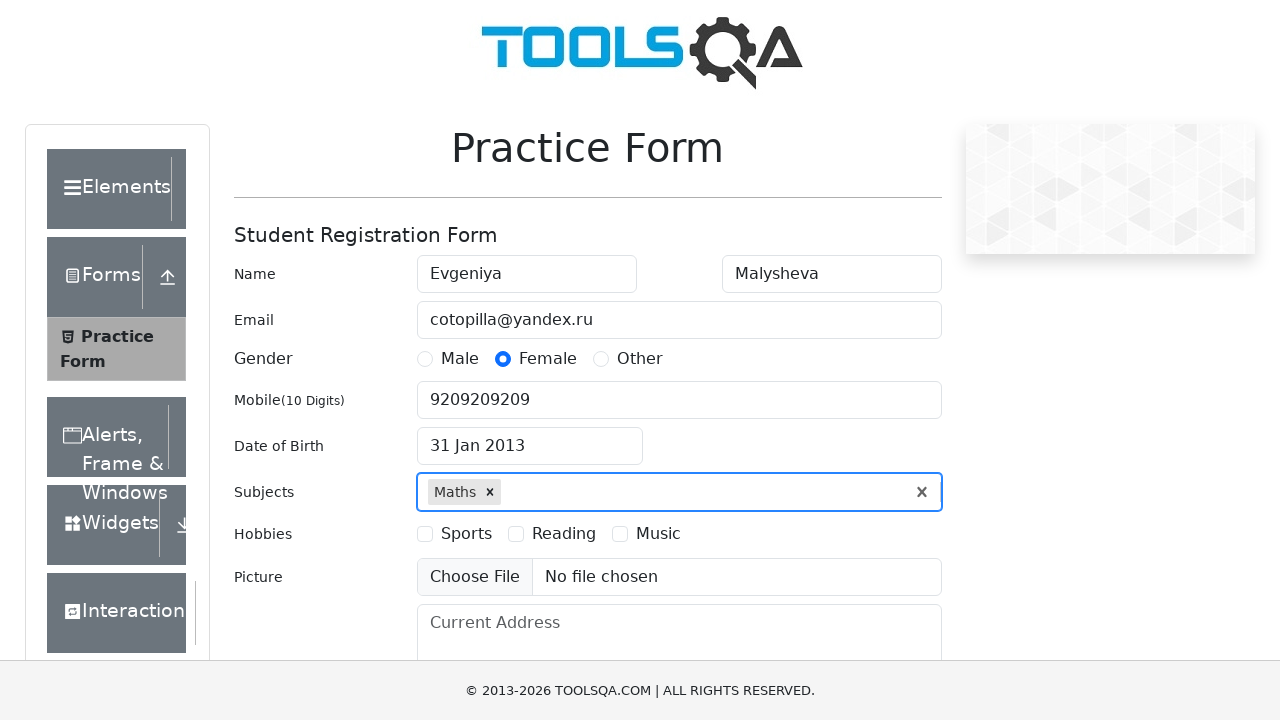

Scrolled to hobbies section
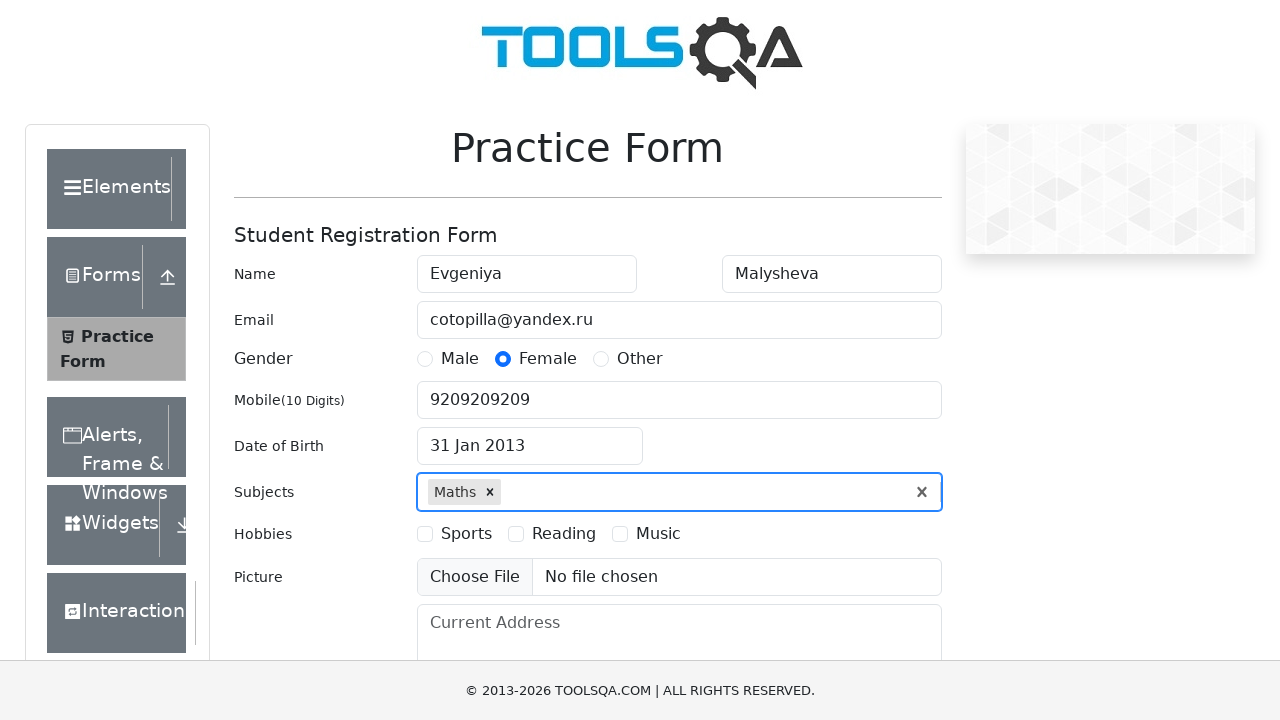

Selected first hobby checkbox at (466, 534) on [for=hobbies-checkbox-1]
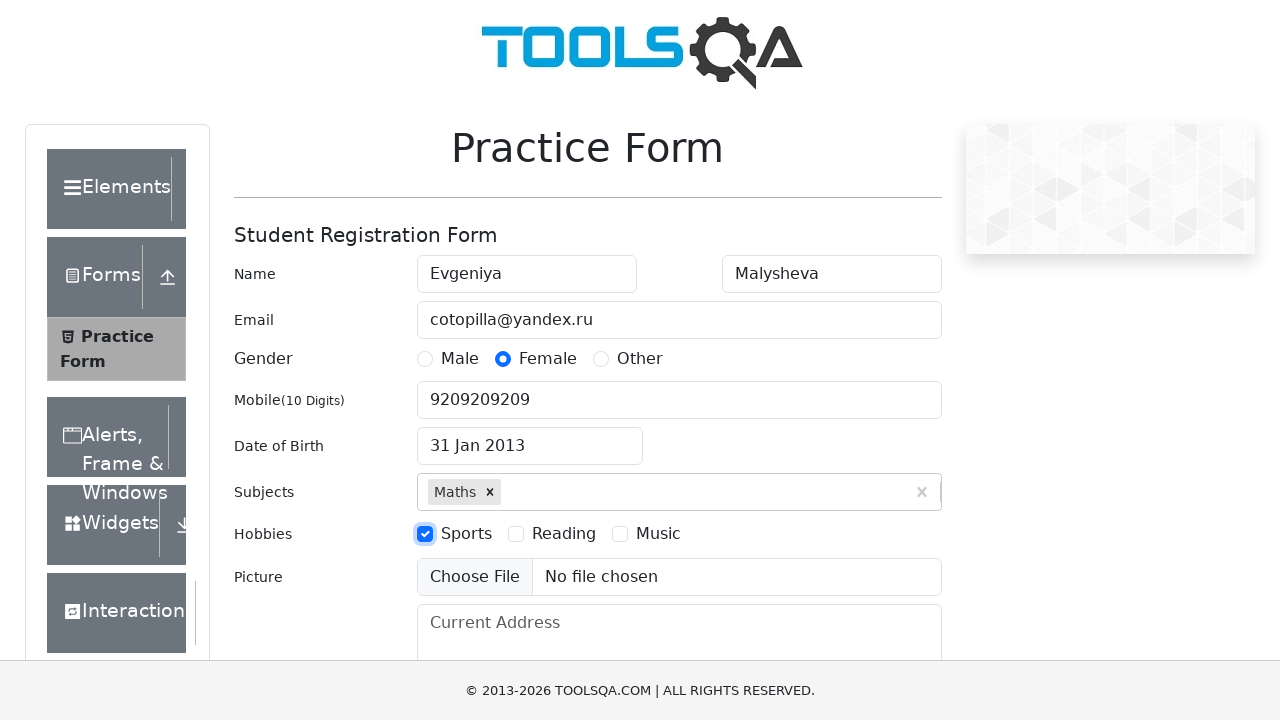

Selected second hobby checkbox at (564, 534) on [for=hobbies-checkbox-2]
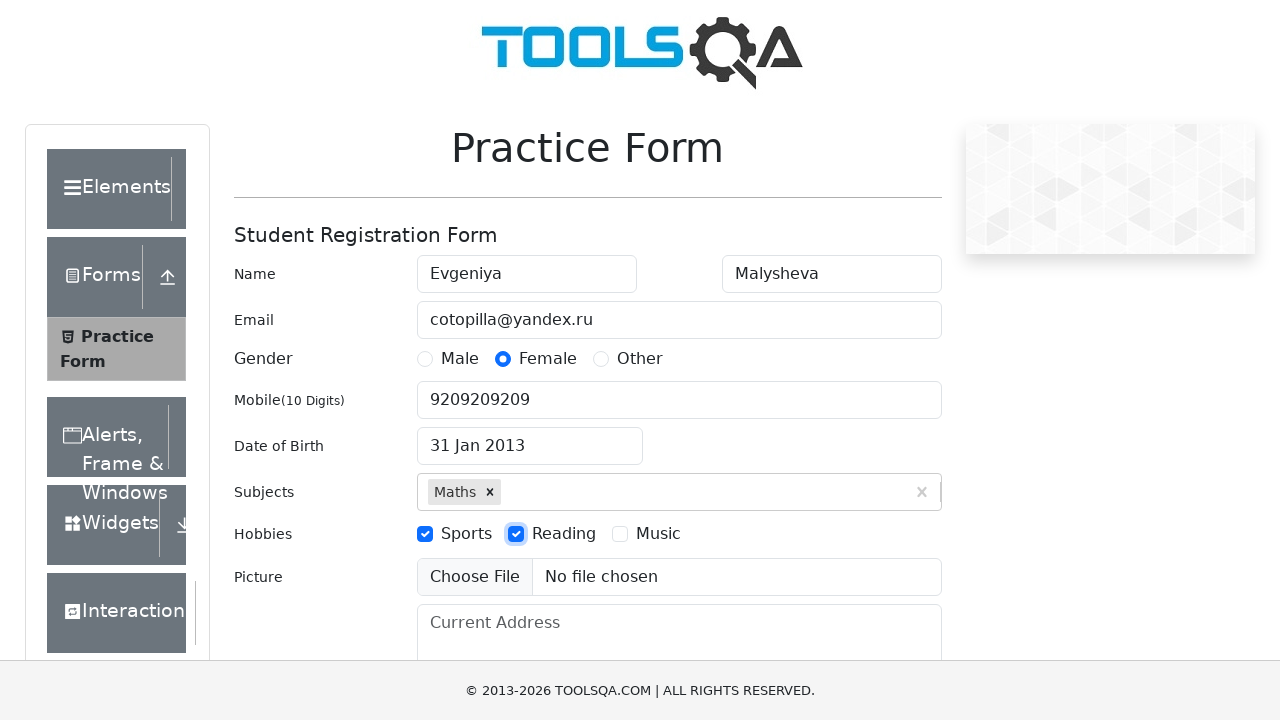

Filled current address field with 'Blabla Street' on #currentAddress
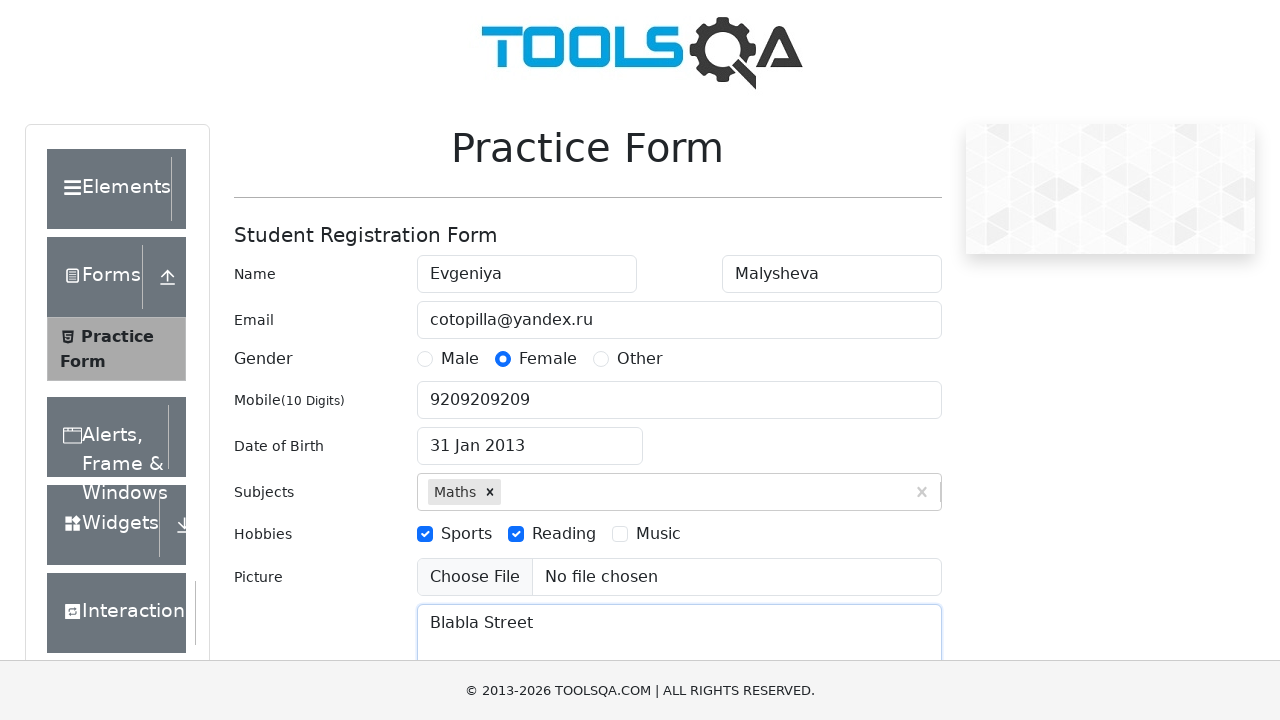

Clicked state dropdown at (527, 437) on #state
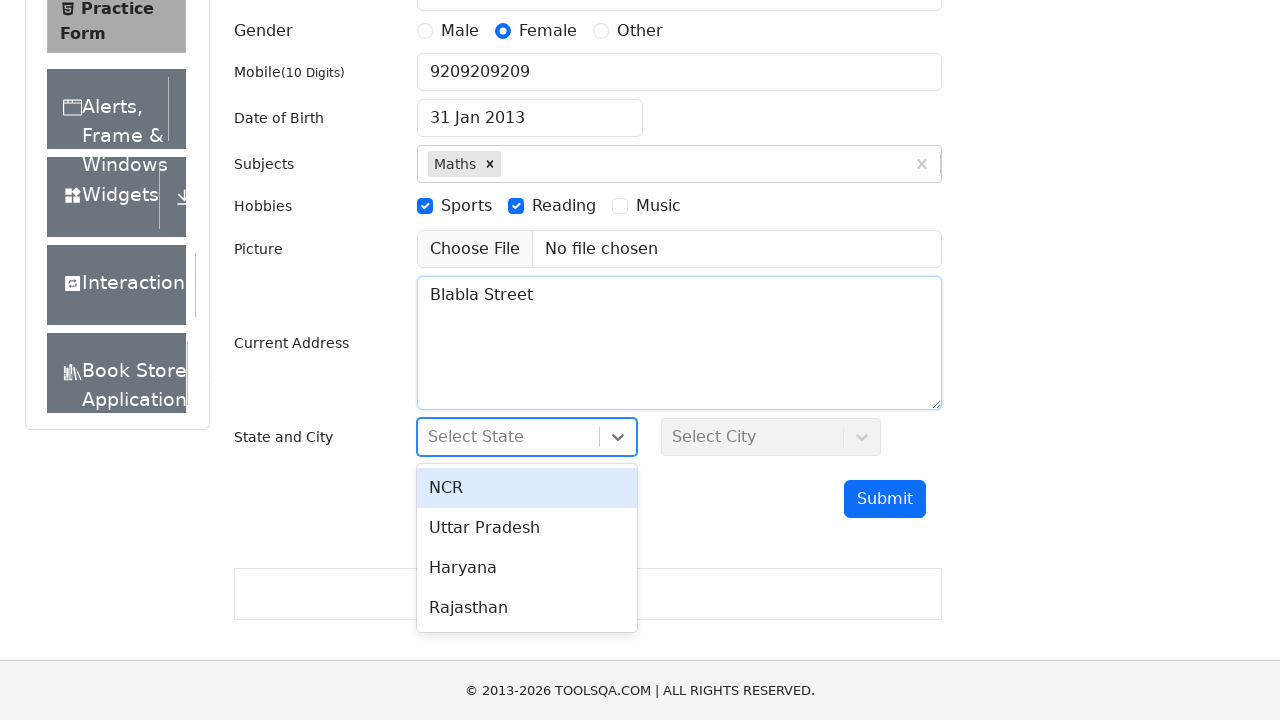

Selected state option from dropdown at (527, 528) on #react-select-3-option-1
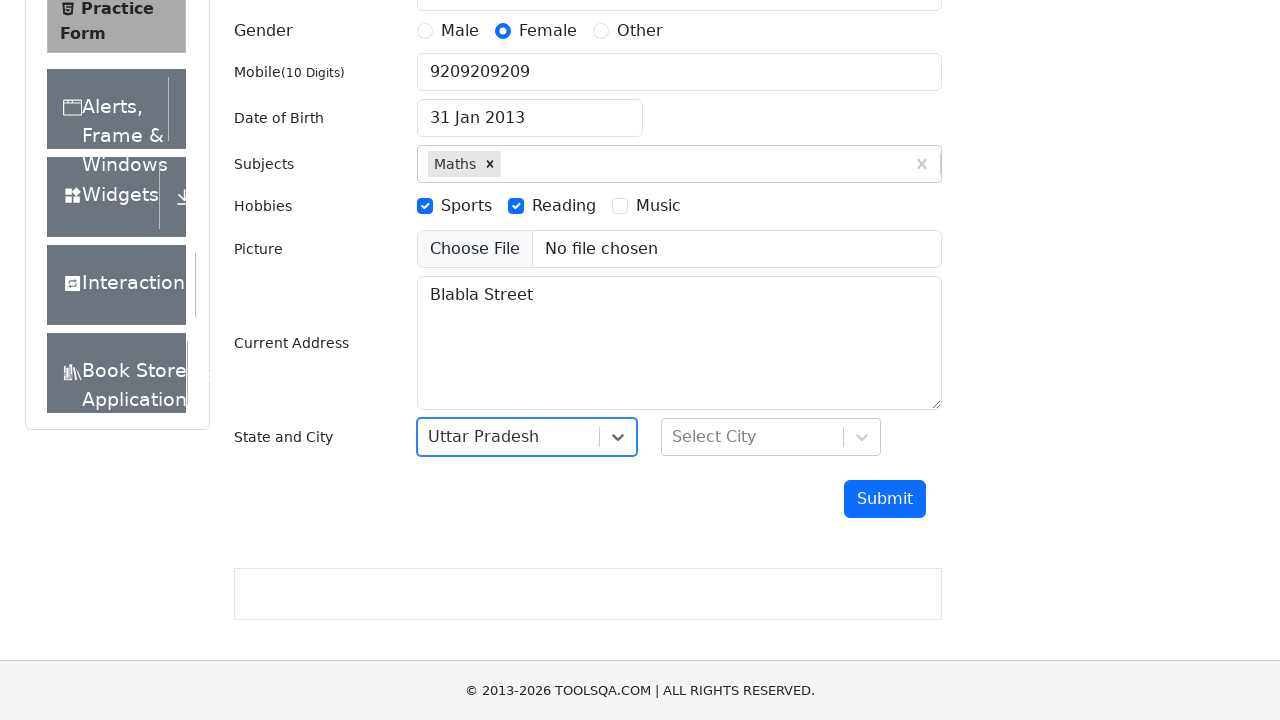

Clicked city dropdown at (771, 437) on #city
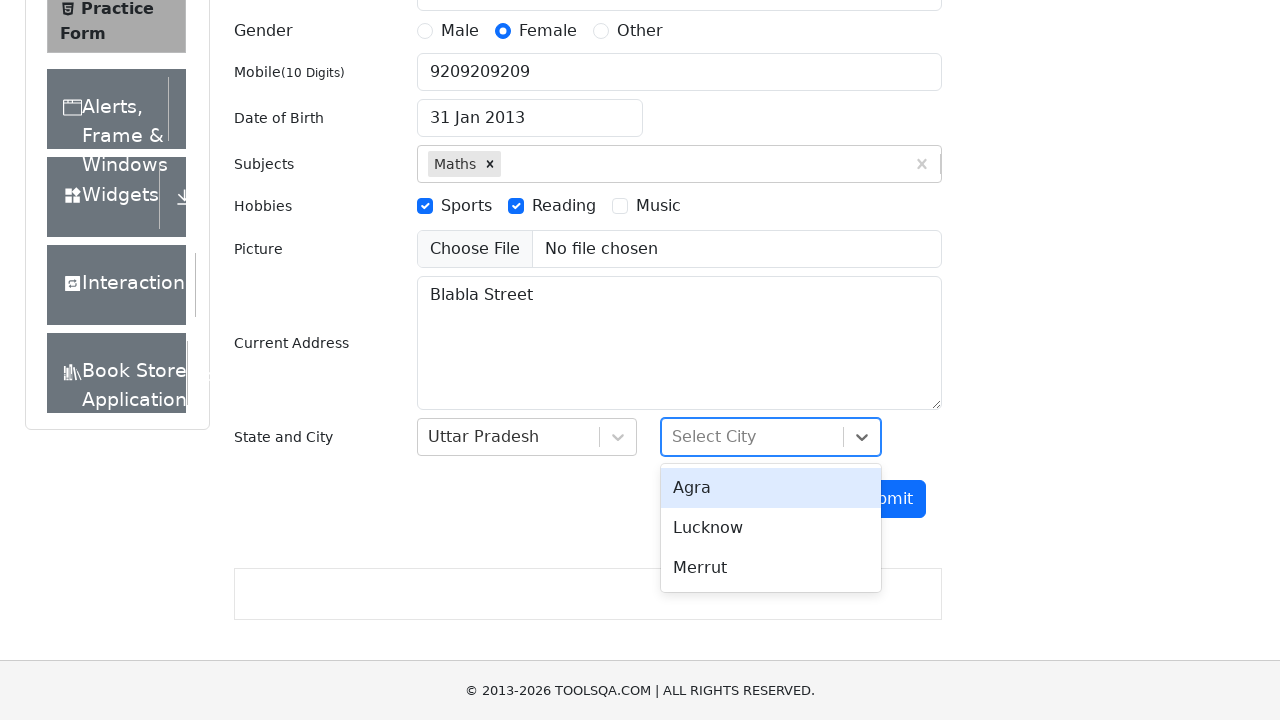

Selected city option from dropdown at (771, 528) on #react-select-4-option-1
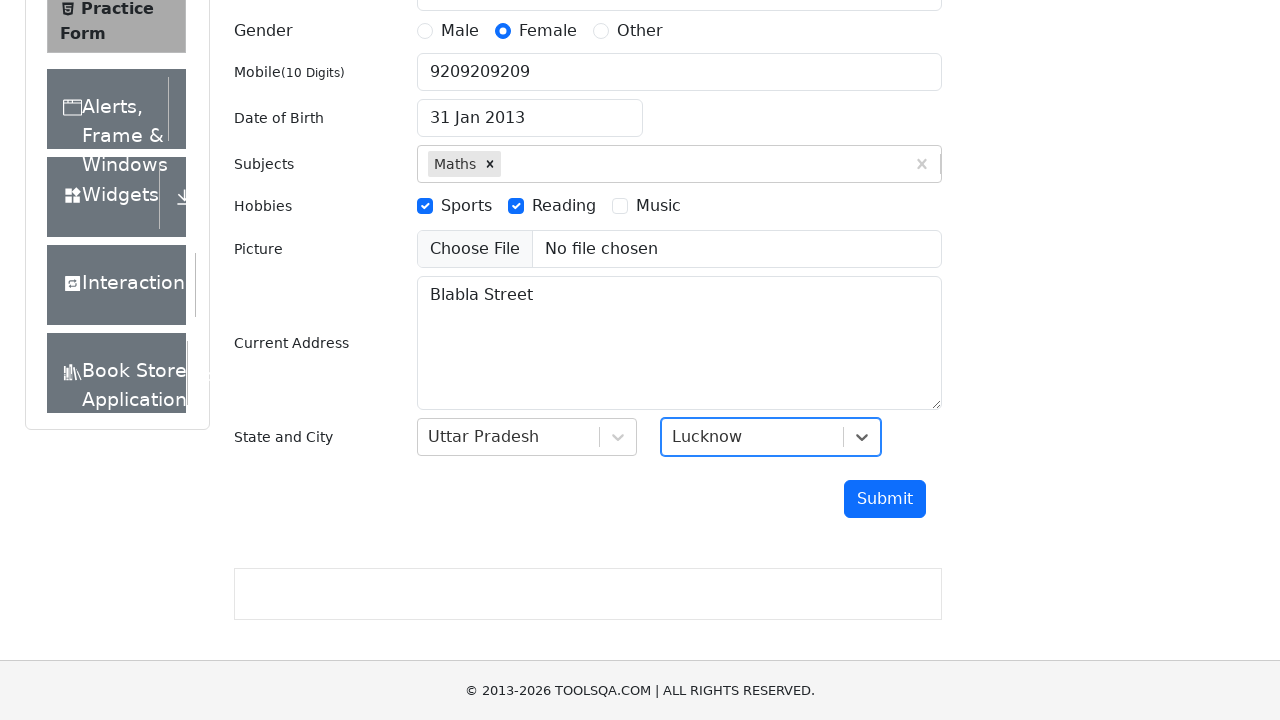

Clicked submit button to submit the form at (885, 499) on #submit
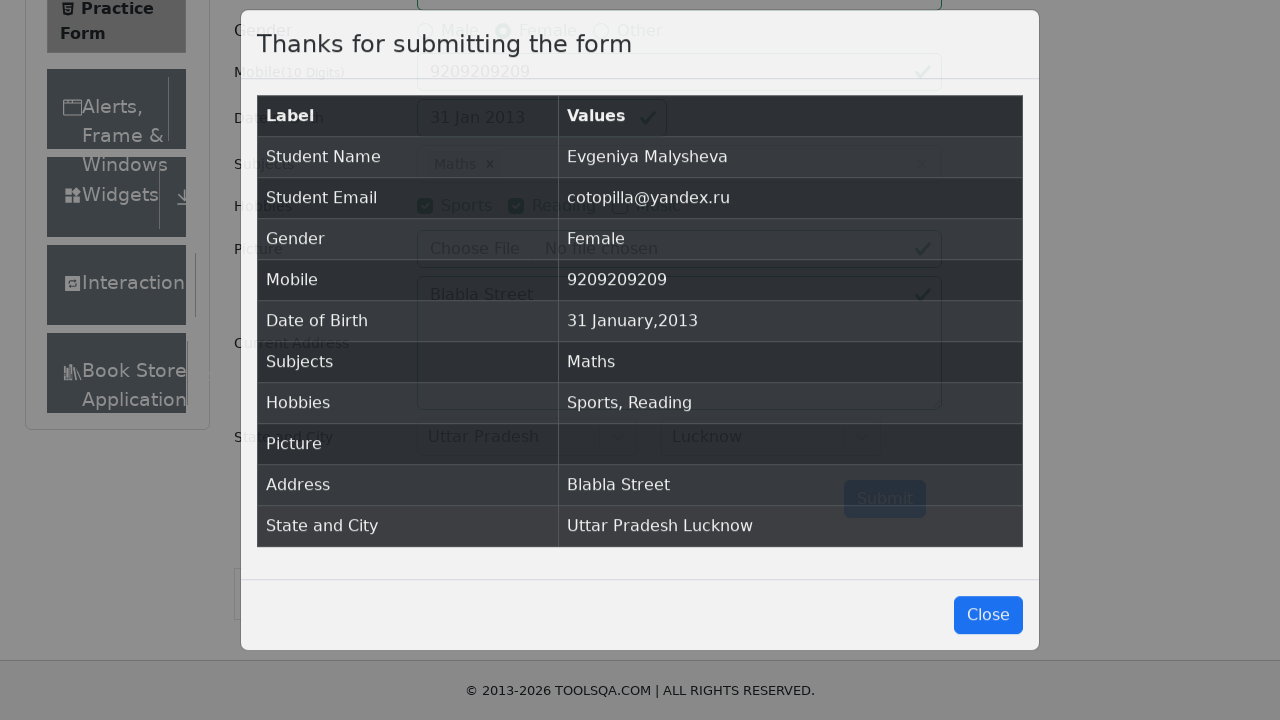

Verified full name 'Evgeniya Malysheva' appears in confirmation modal
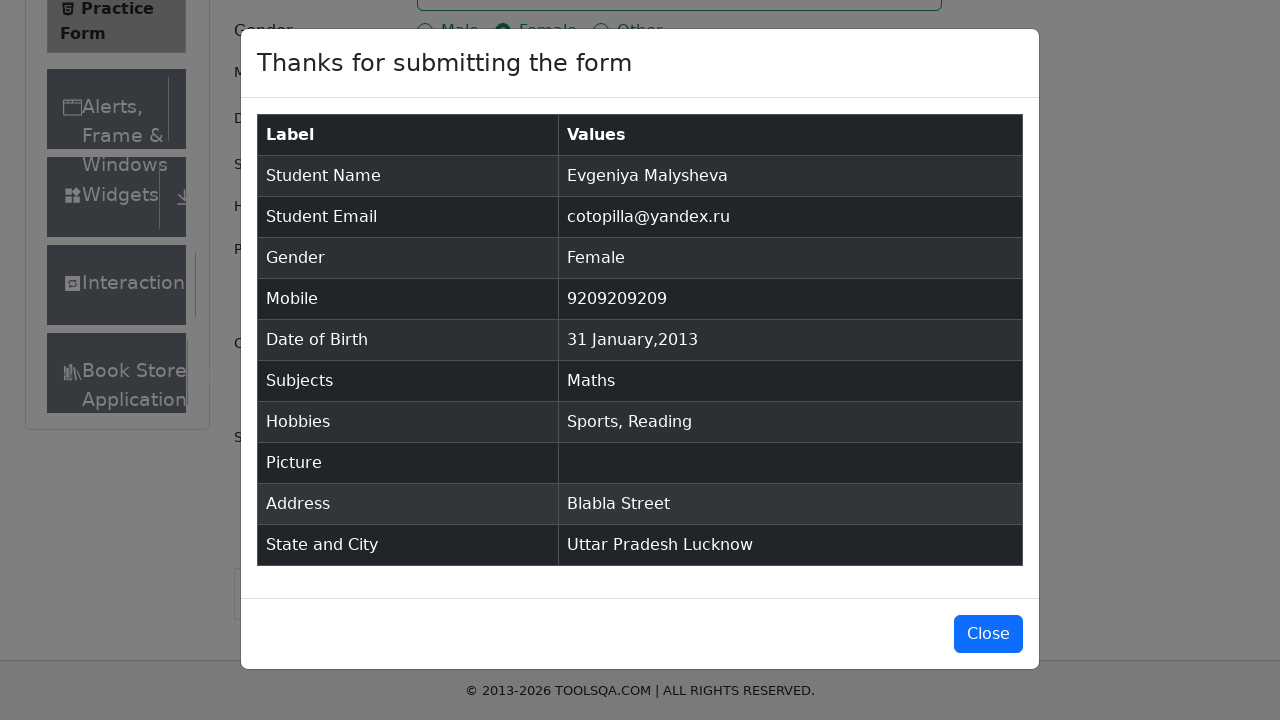

Verified email 'cotopilla@yandex.ru' appears in confirmation modal
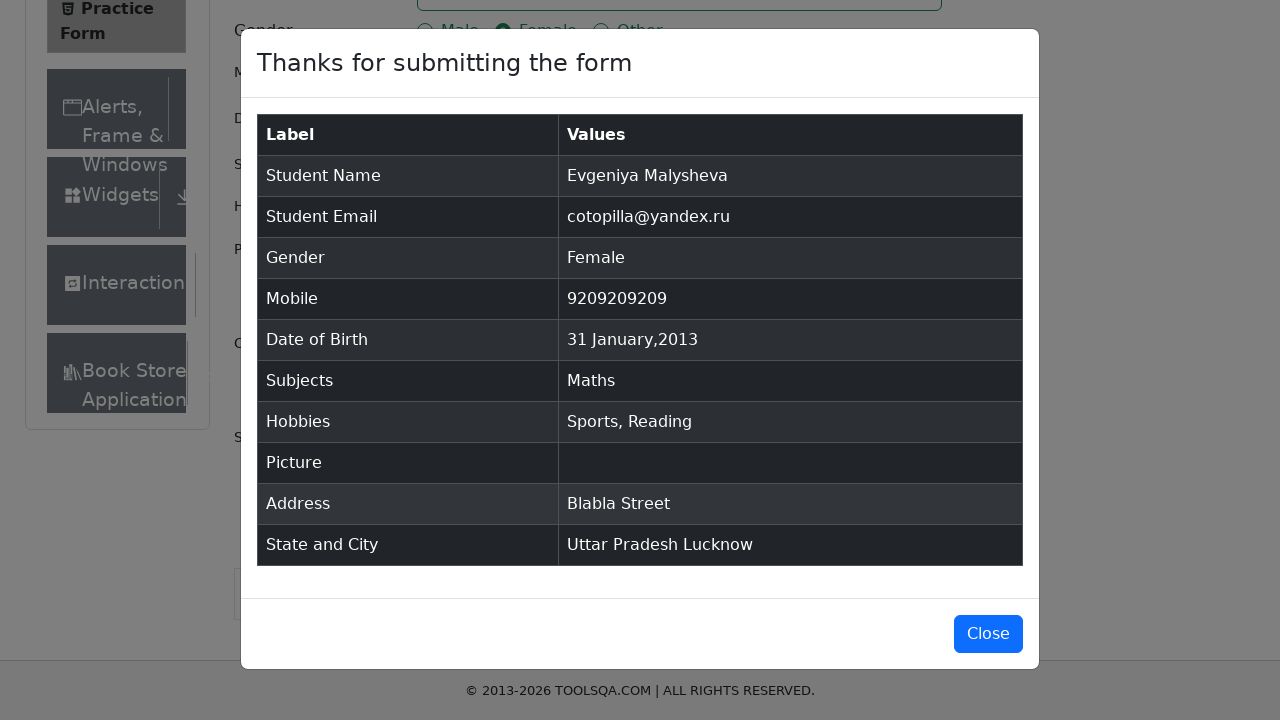

Verified gender 'Female' appears in confirmation modal
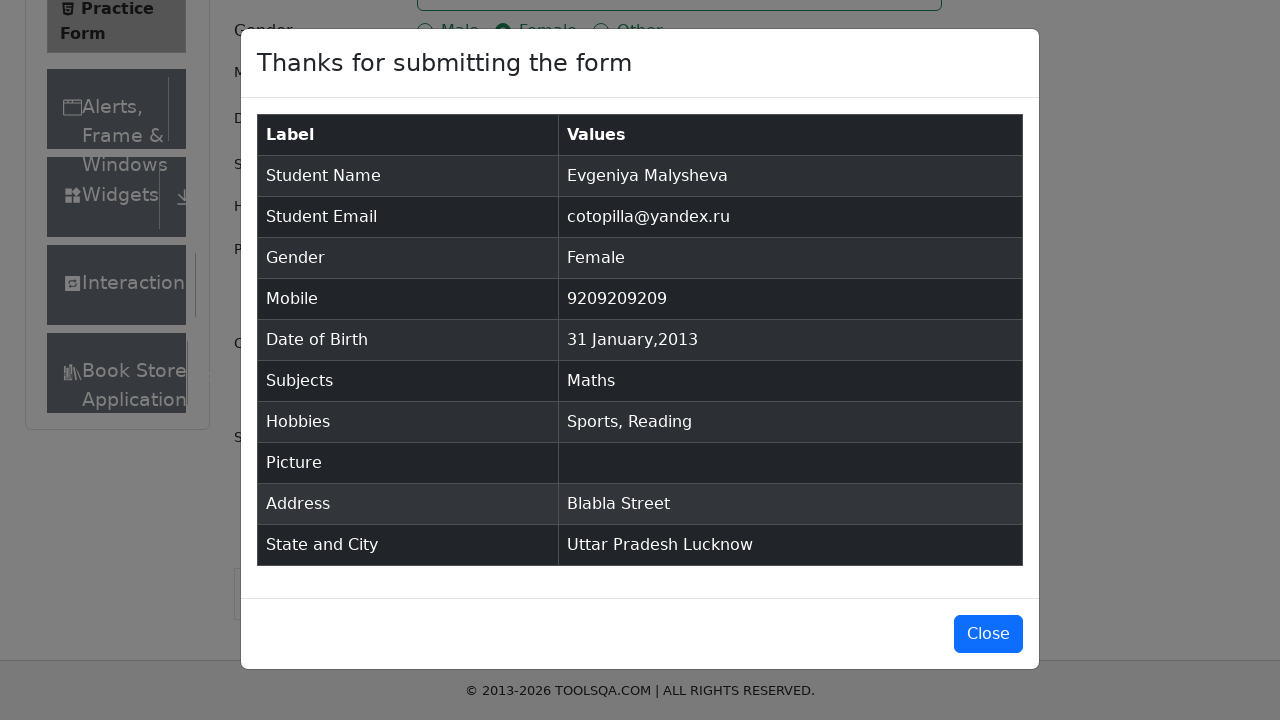

Verified phone number '9209209209' appears in confirmation modal
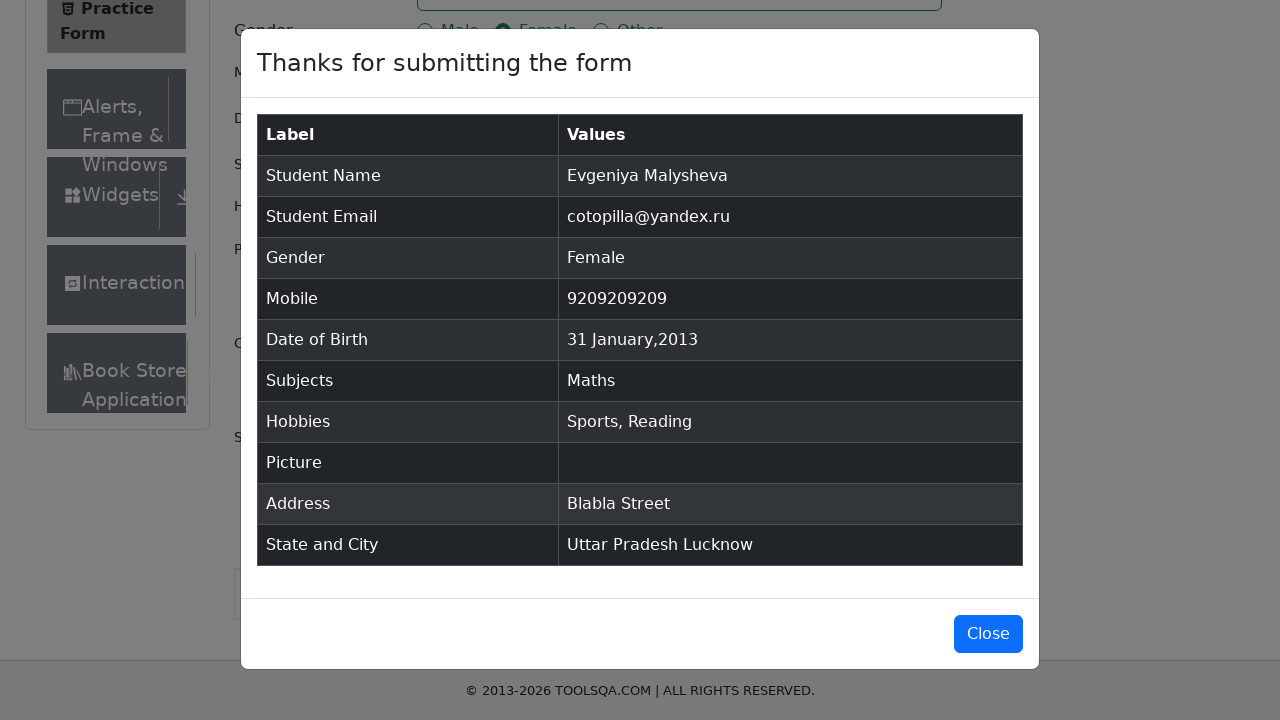

Verified date of birth '31 January,2013' appears in confirmation modal
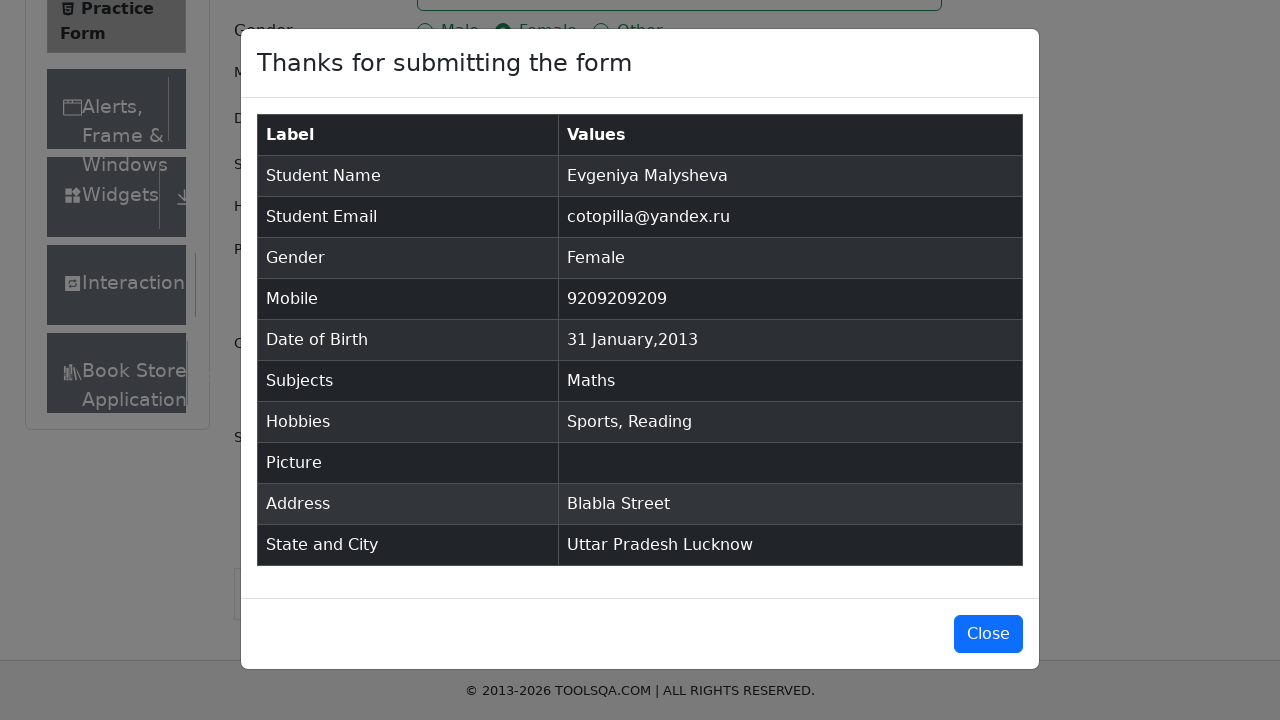

Verified subject 'Maths' appears in confirmation modal
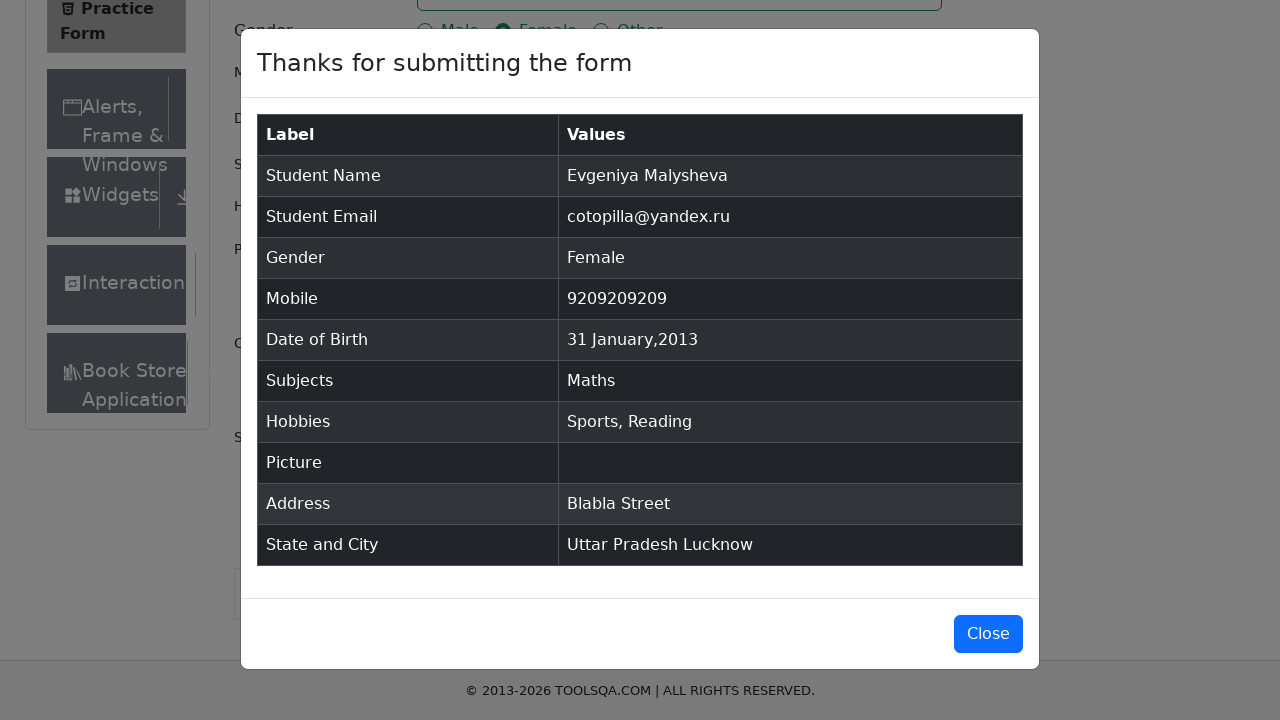

Verified address 'Blabla Street' appears in confirmation modal
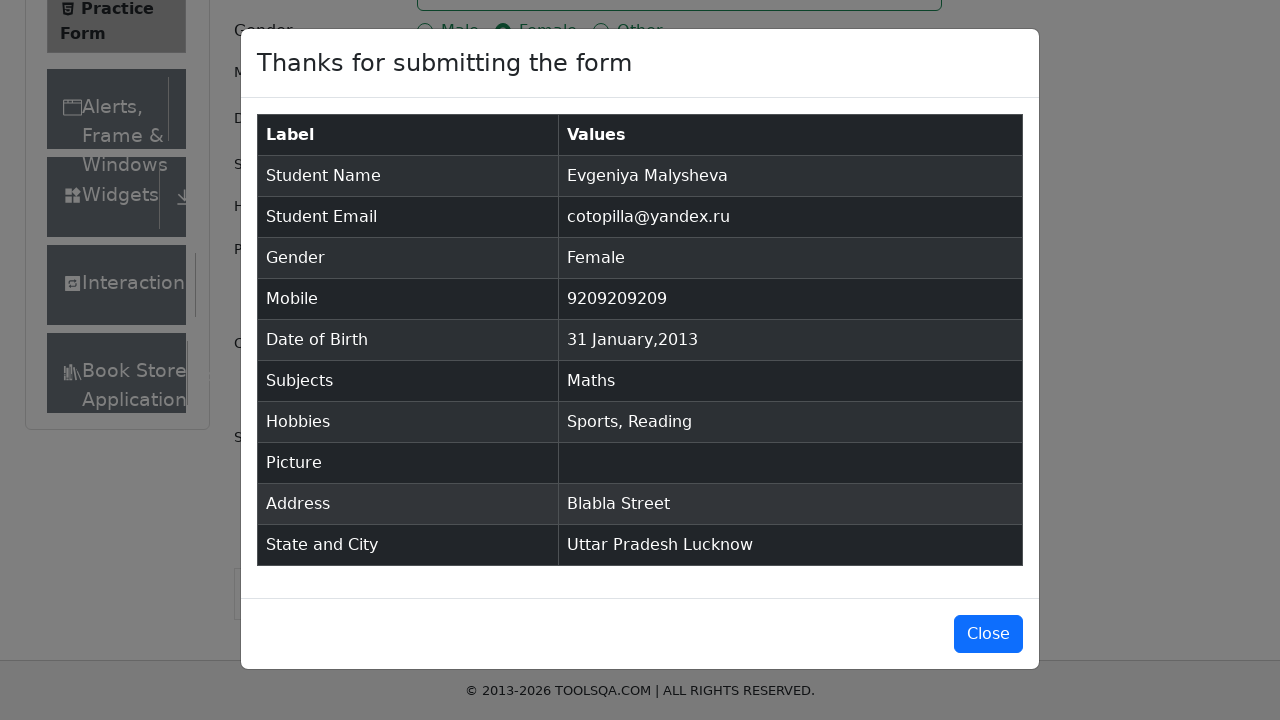

Verified state and city 'Uttar Pradesh Lucknow' appears in confirmation modal
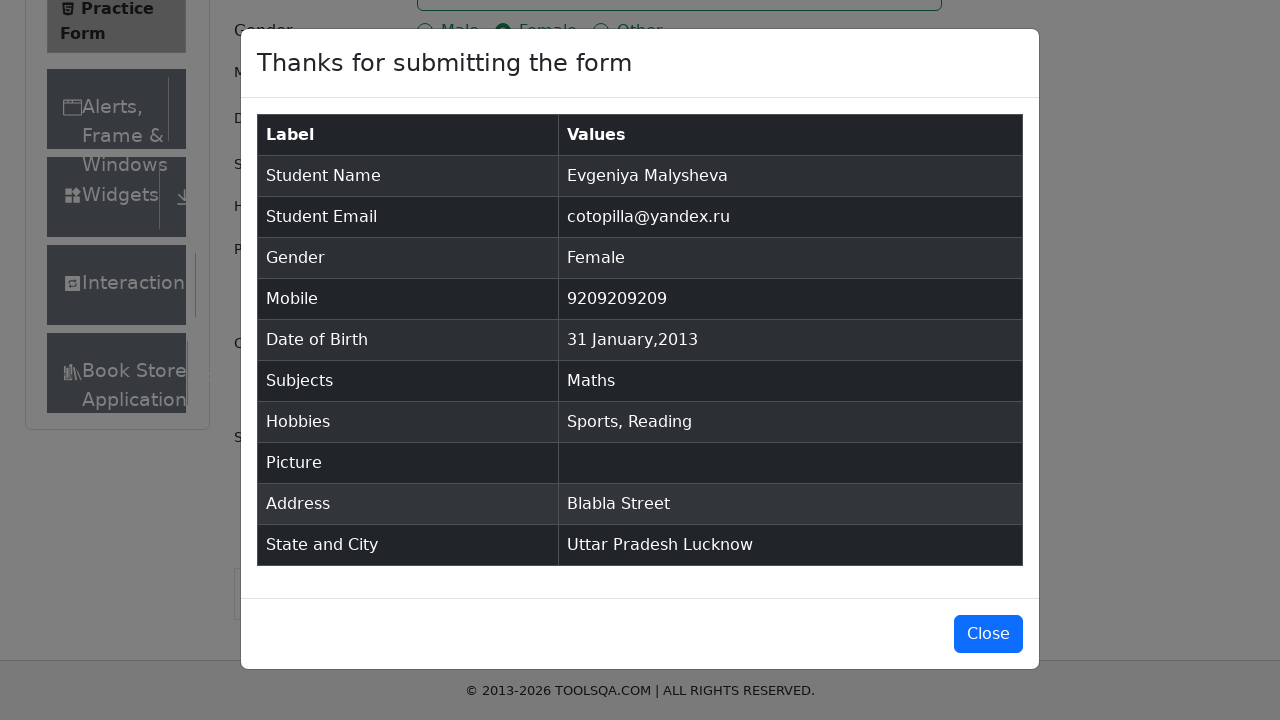

Scrolled to close button on confirmation modal
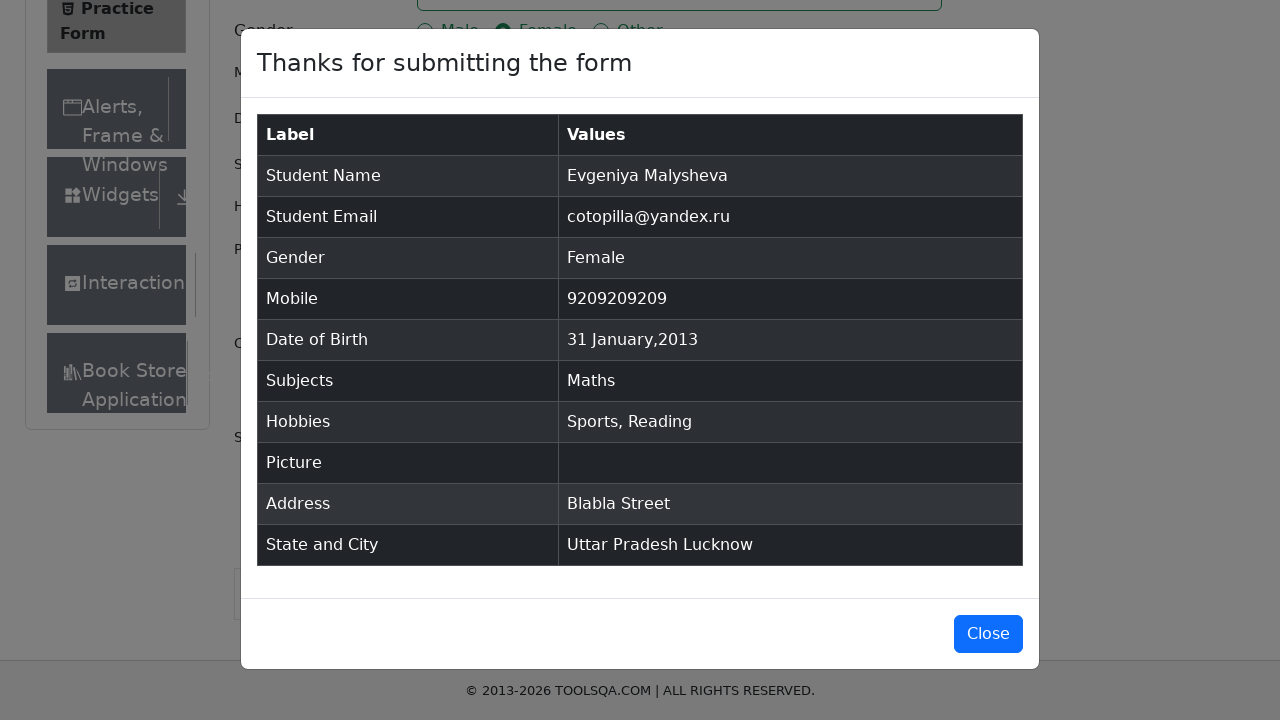

Clicked button to close confirmation modal at (988, 634) on #closeLargeModal
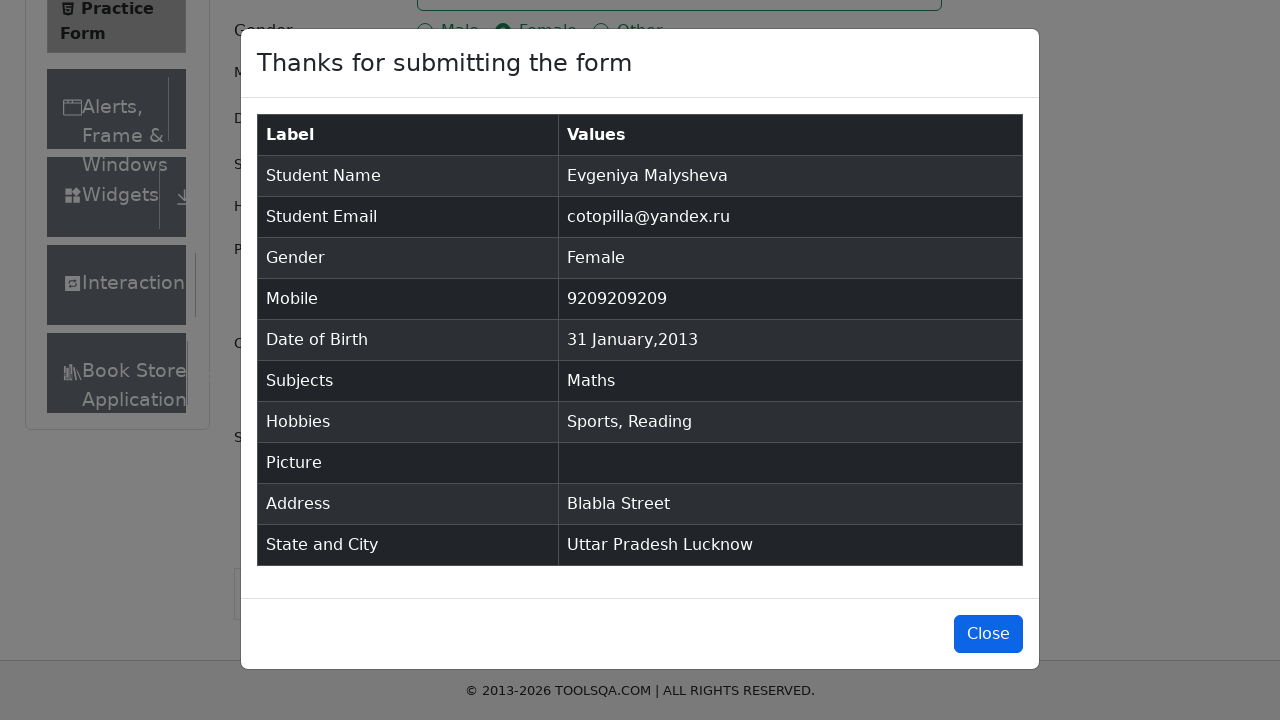

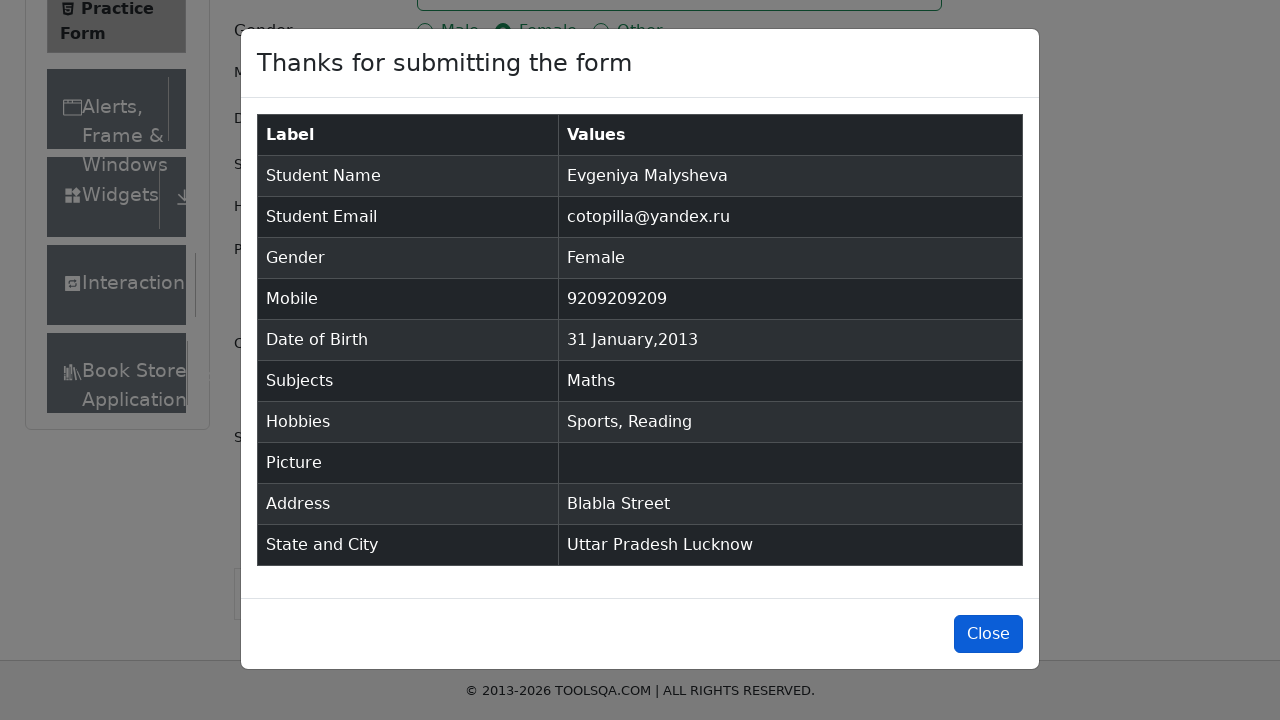